Tests the prevent propagation droppable functionality by clicking the tab and dragging an element to the outer drop box to verify propagation behavior

Starting URL: https://demoqa.com/droppable

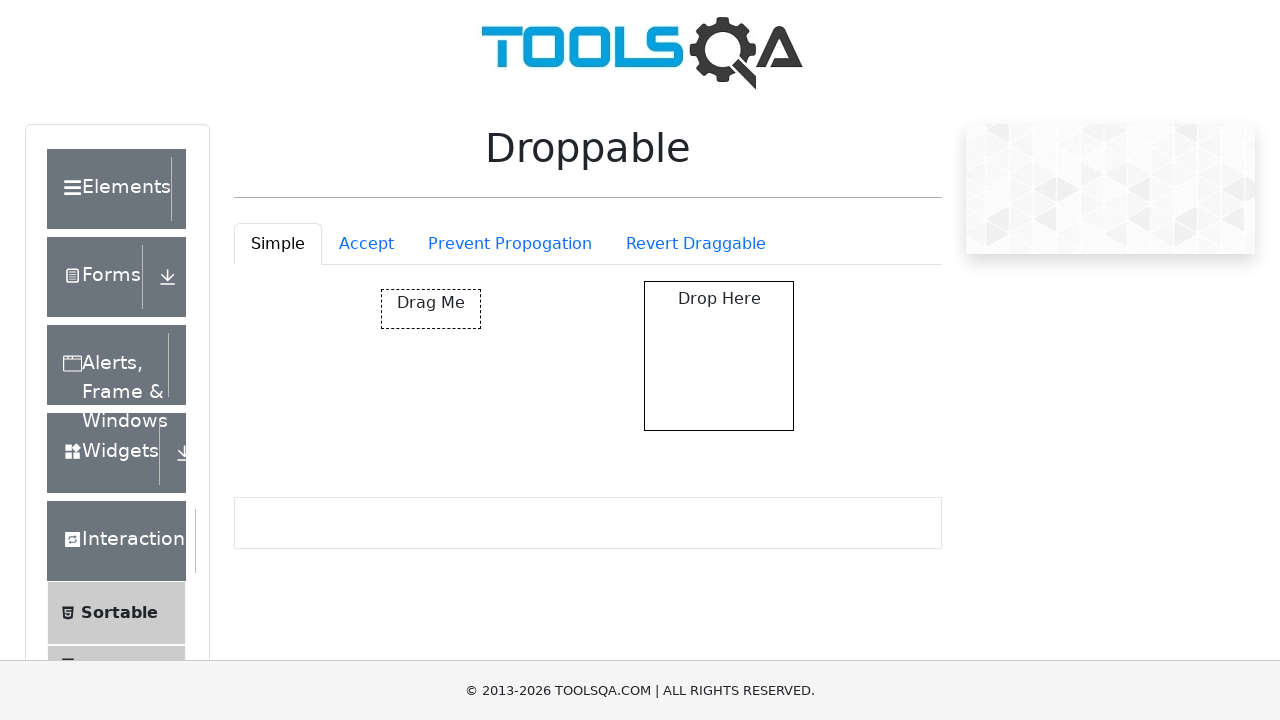

Navigated to droppable page
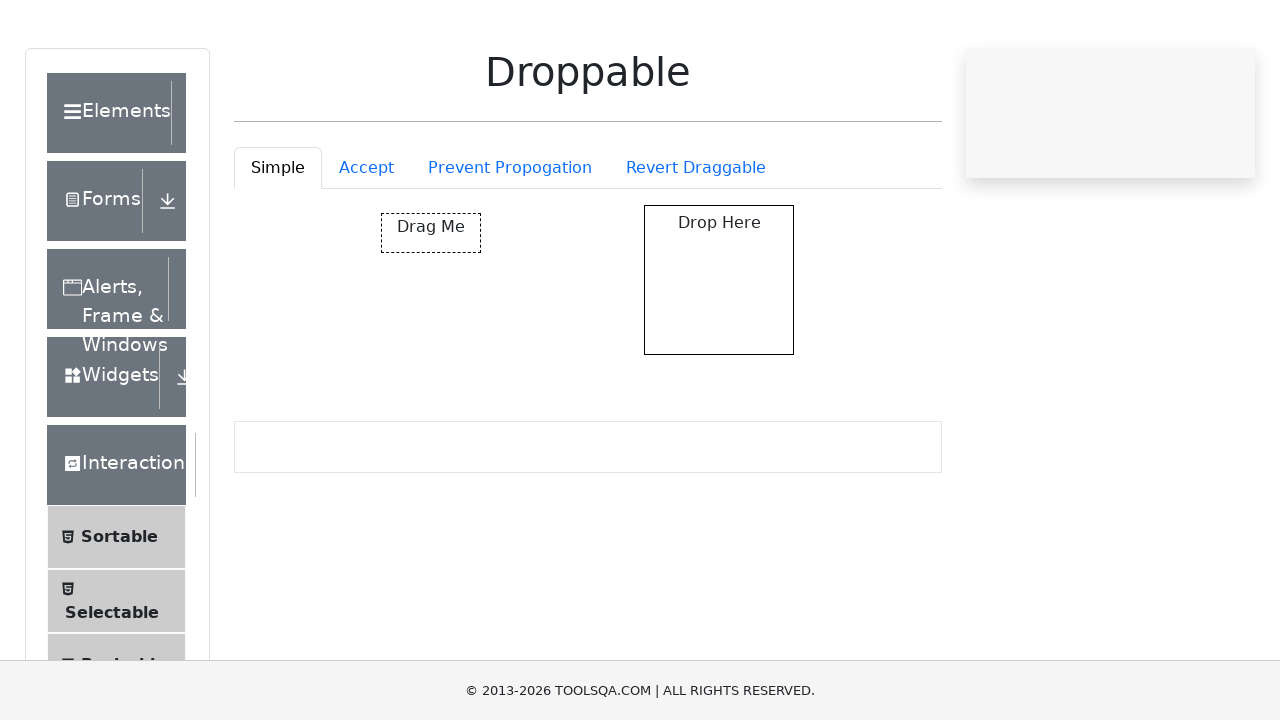

Clicked on the 'Prevent Propagation' tab at (510, 244) on #droppableExample-tab-preventPropogation
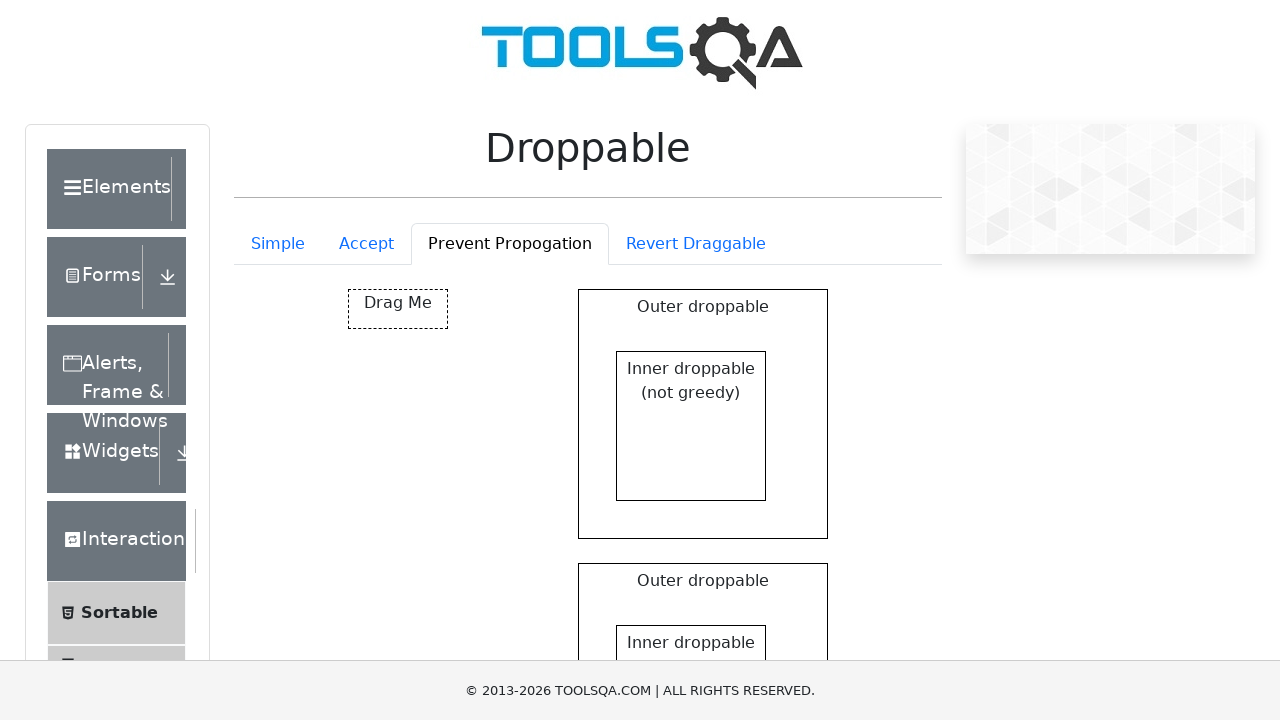

Located drag source element
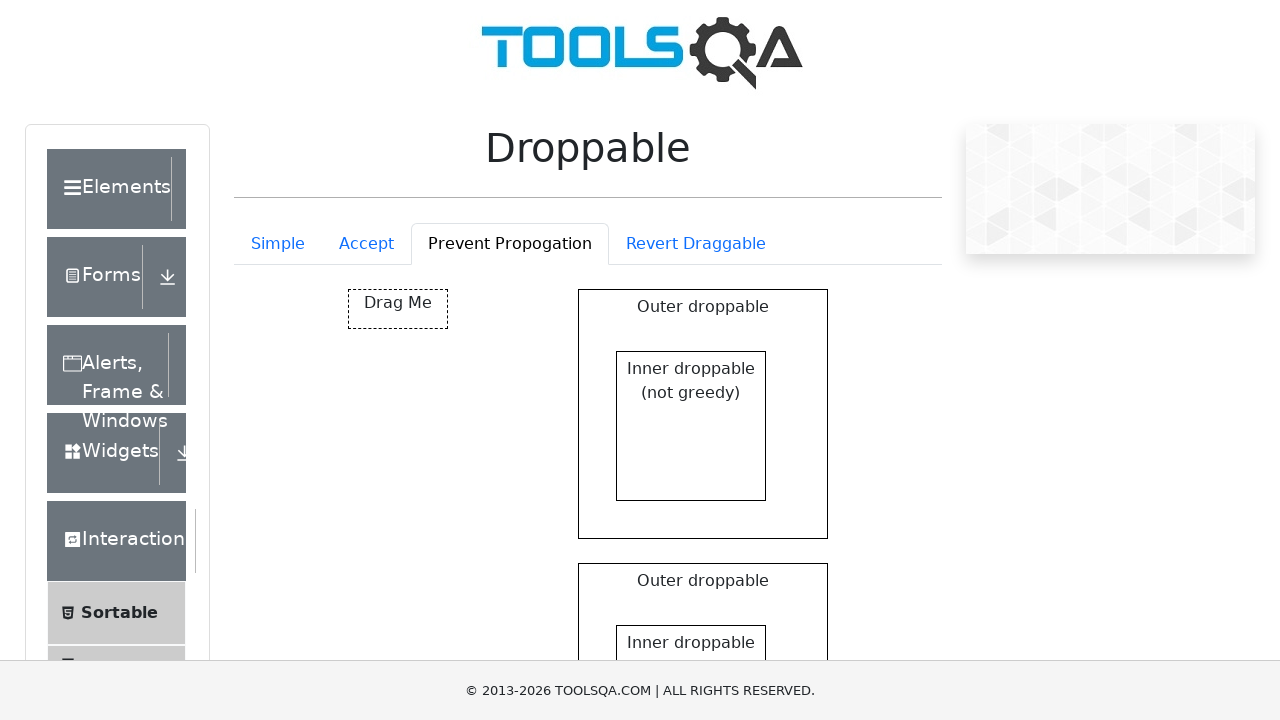

Located not greedy drop box target
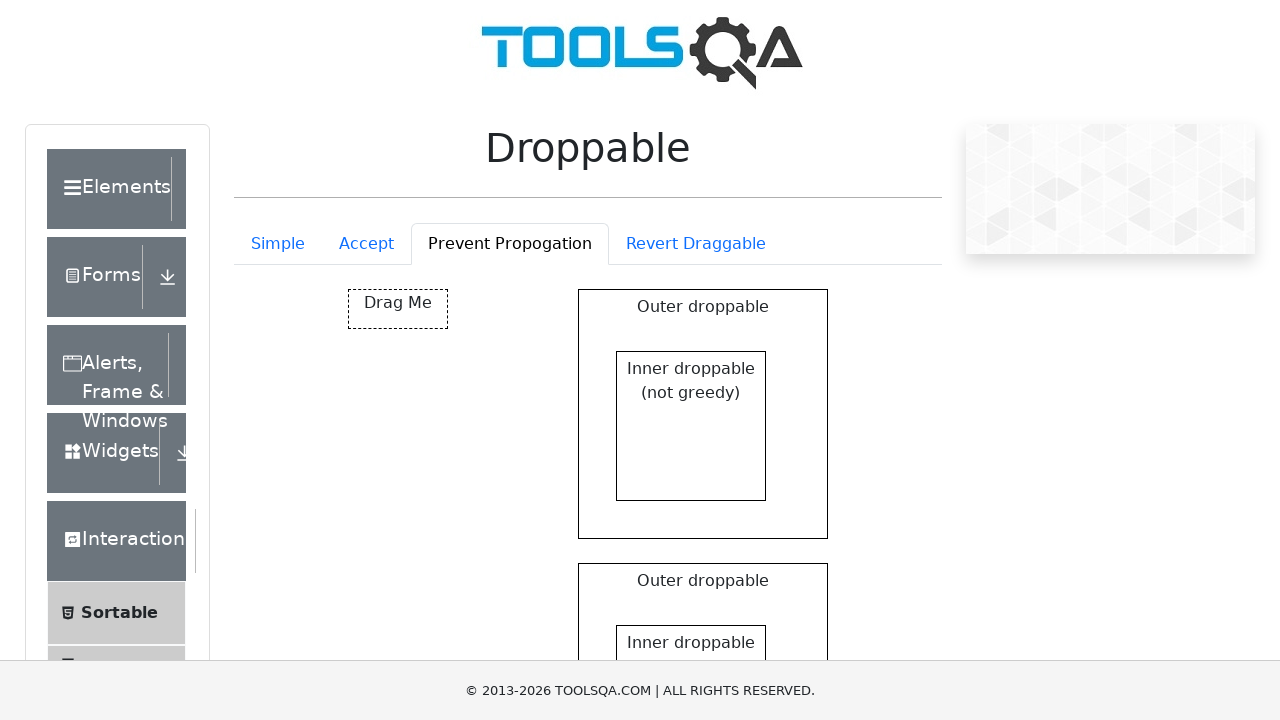

Dragged element from drag box to not greedy drop box at (703, 414)
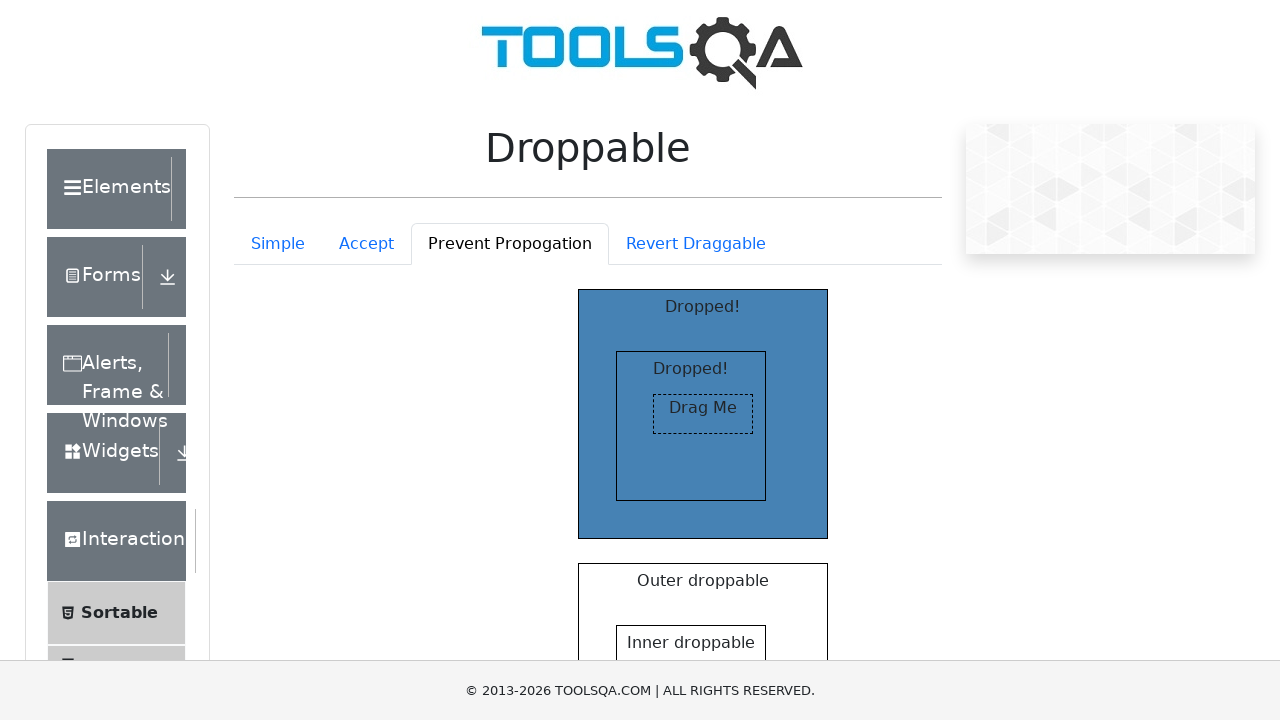

Verified that the outer drop box displays 'Dropped!' text
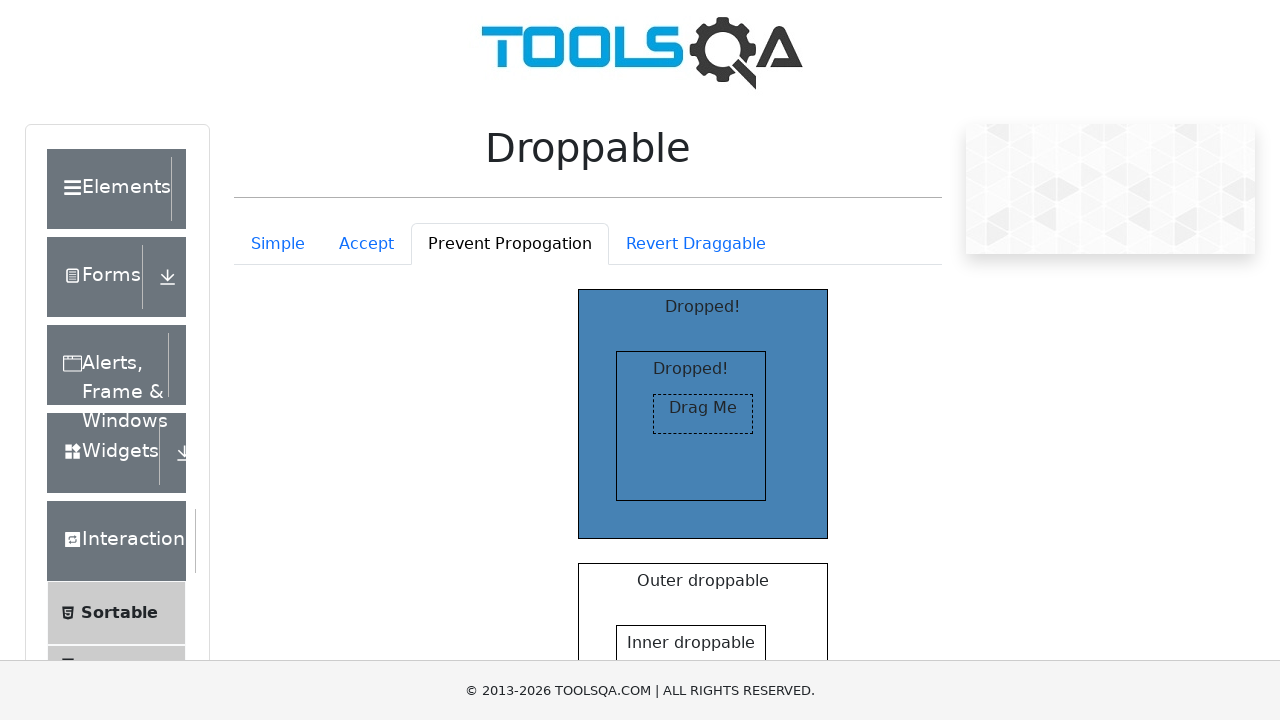

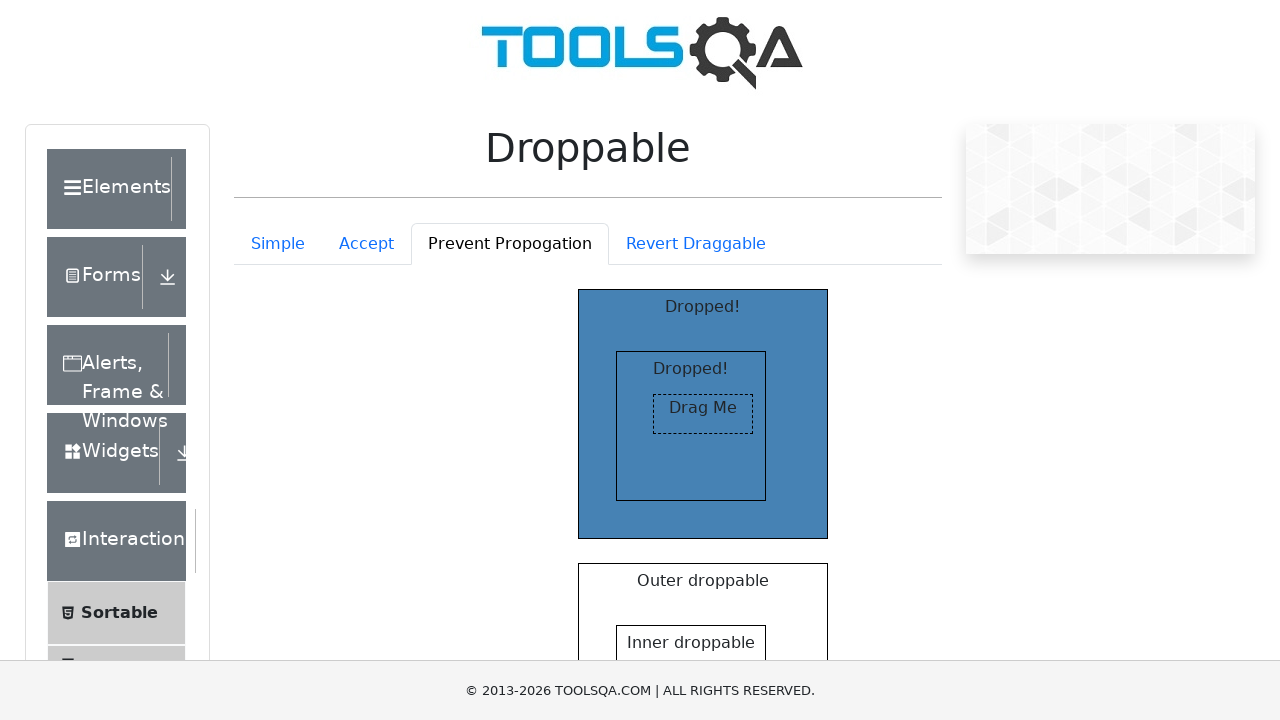